Opens the Hepsiburada website and sets the viewport to full screen dimensions to verify the page loads correctly in full screen mode.

Starting URL: https://www.hepsiburada.com/

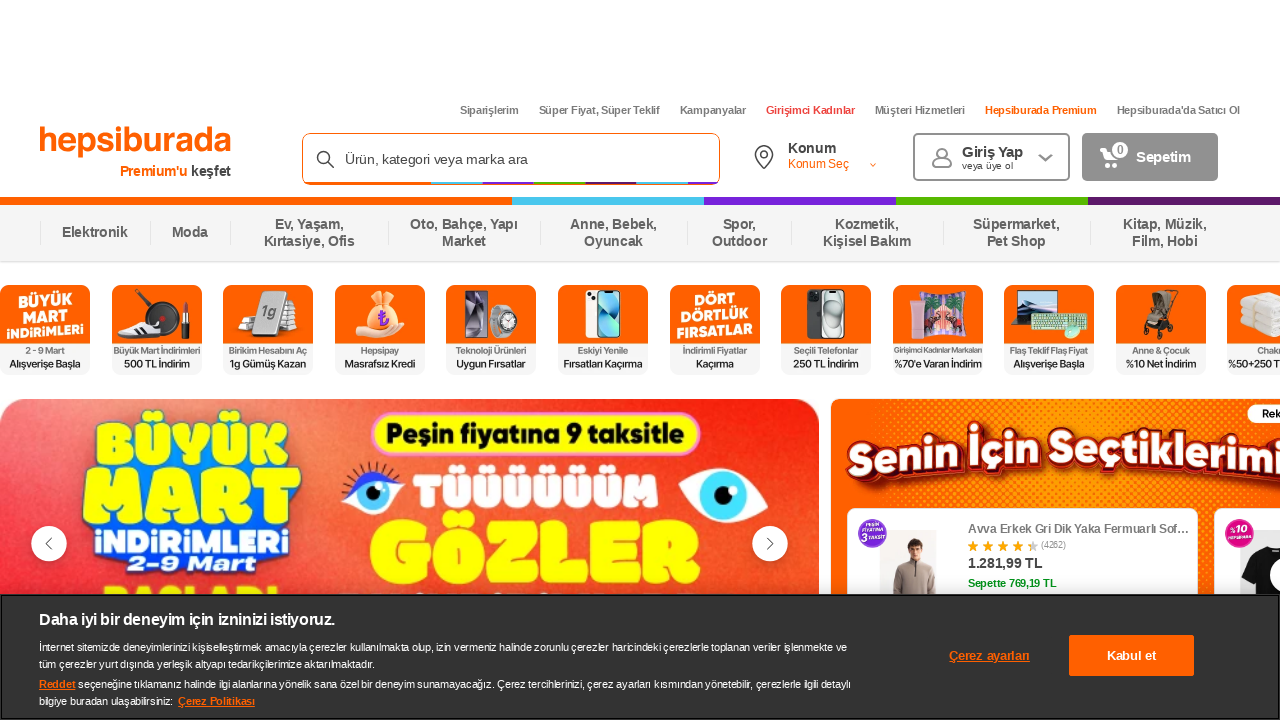

Set viewport to full screen dimensions (1920x1080)
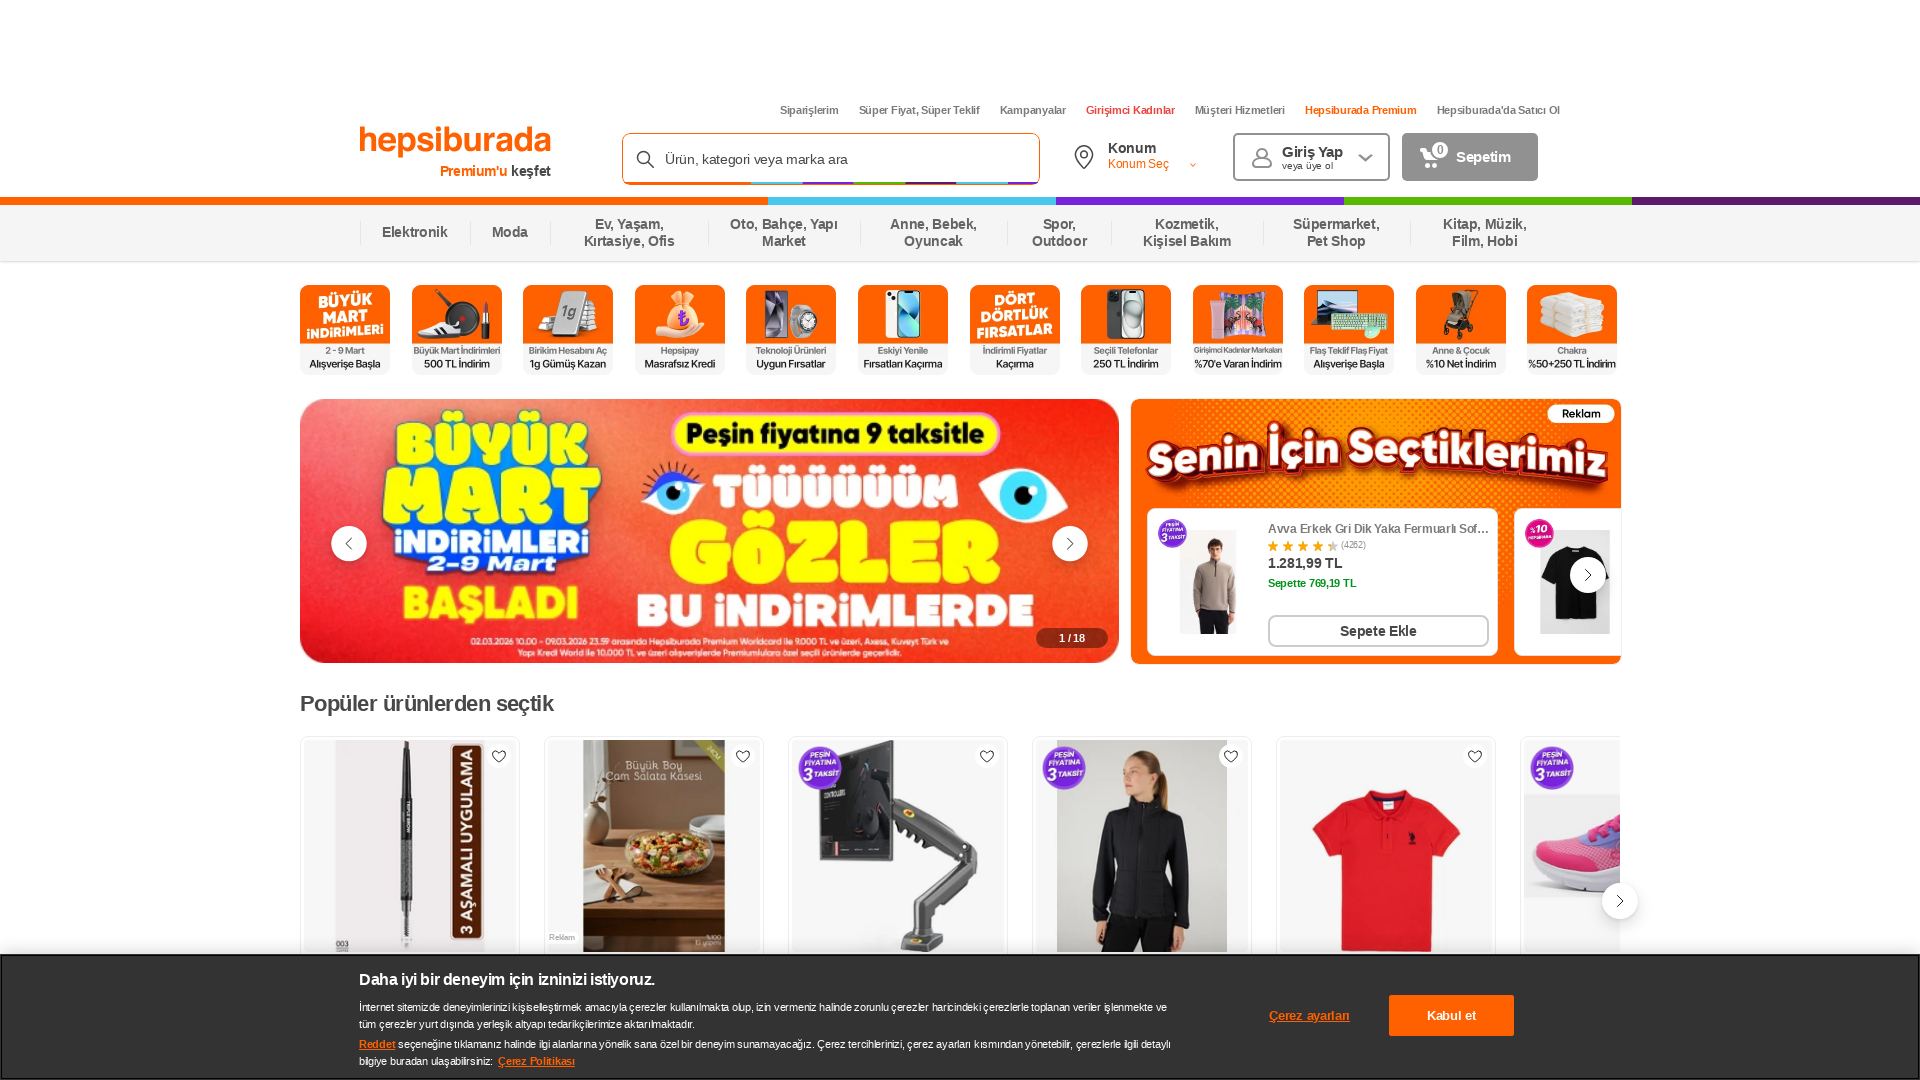

Page fully loaded (DOM content interactive)
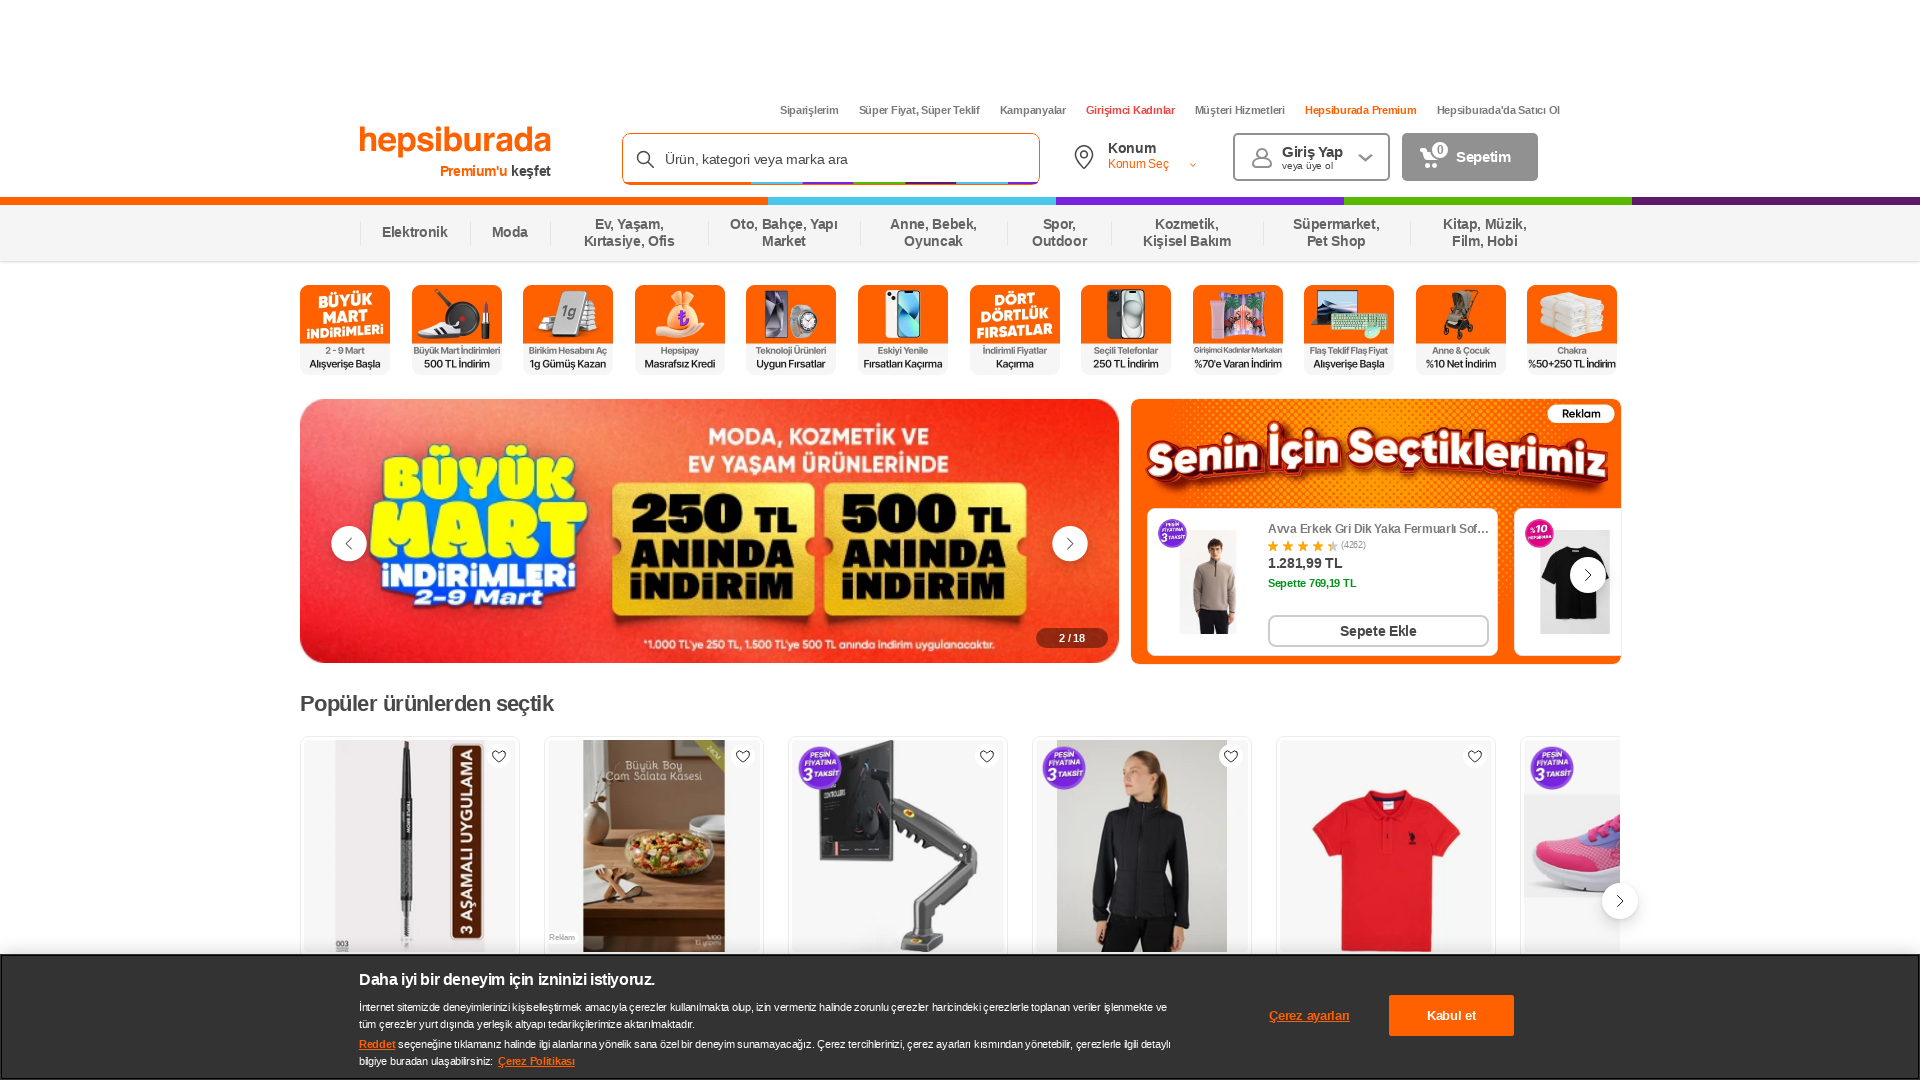

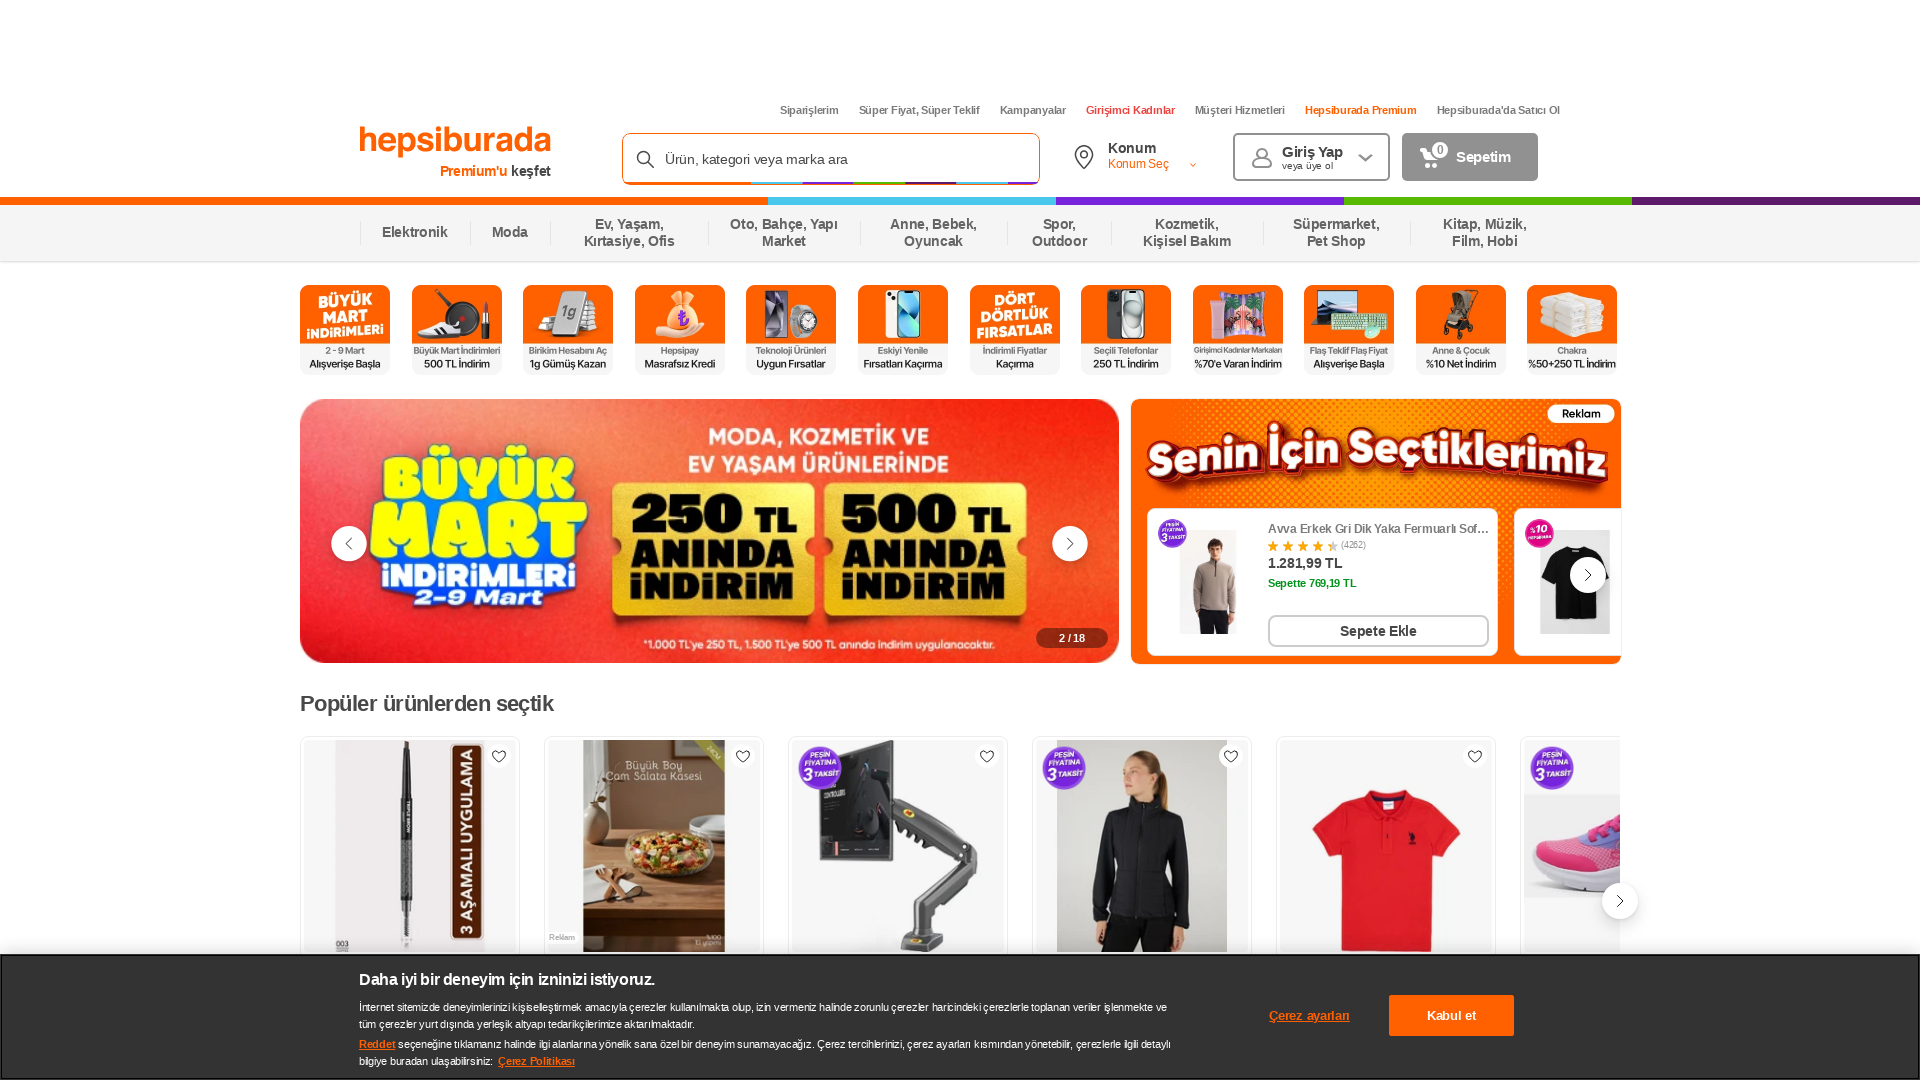